Navigates to Flipkart homepage and demonstrates browser window positioning by moving the window across the screen in a grid pattern. This is primarily a window management demonstration with no user interactions on the page.

Starting URL: https://www.flipkart.com/

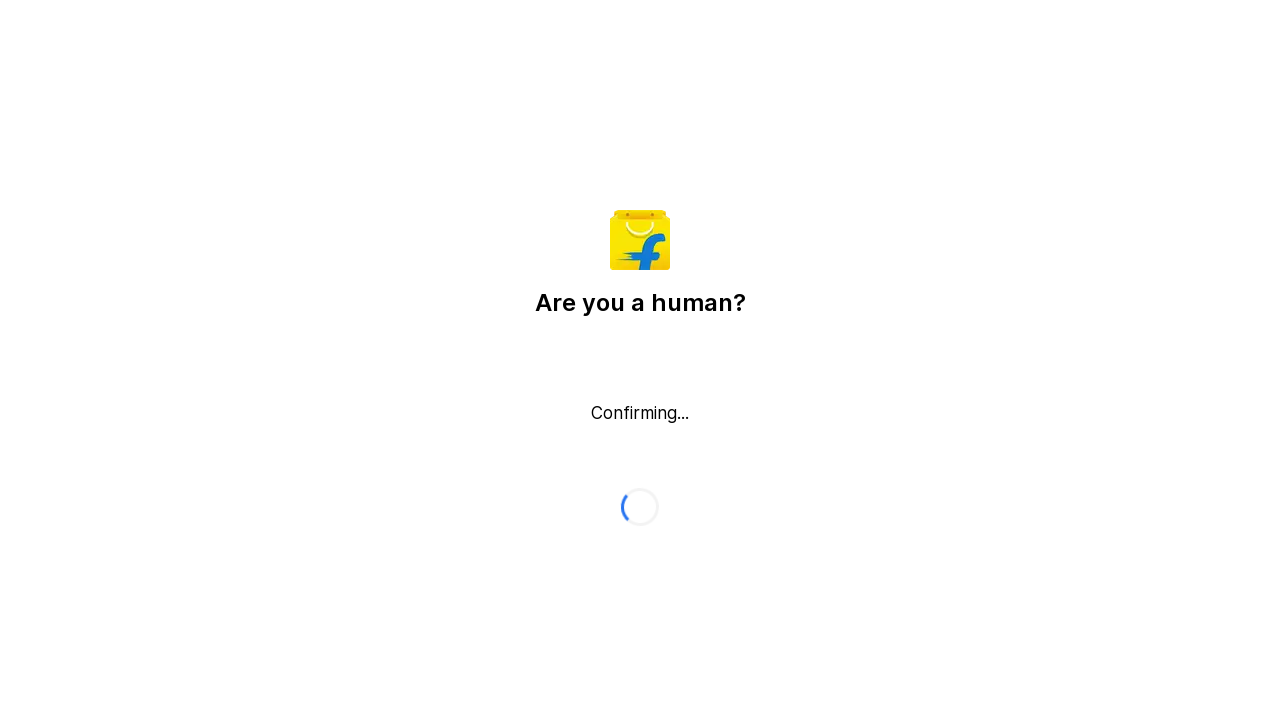

Waited for page to load with domcontentloaded state
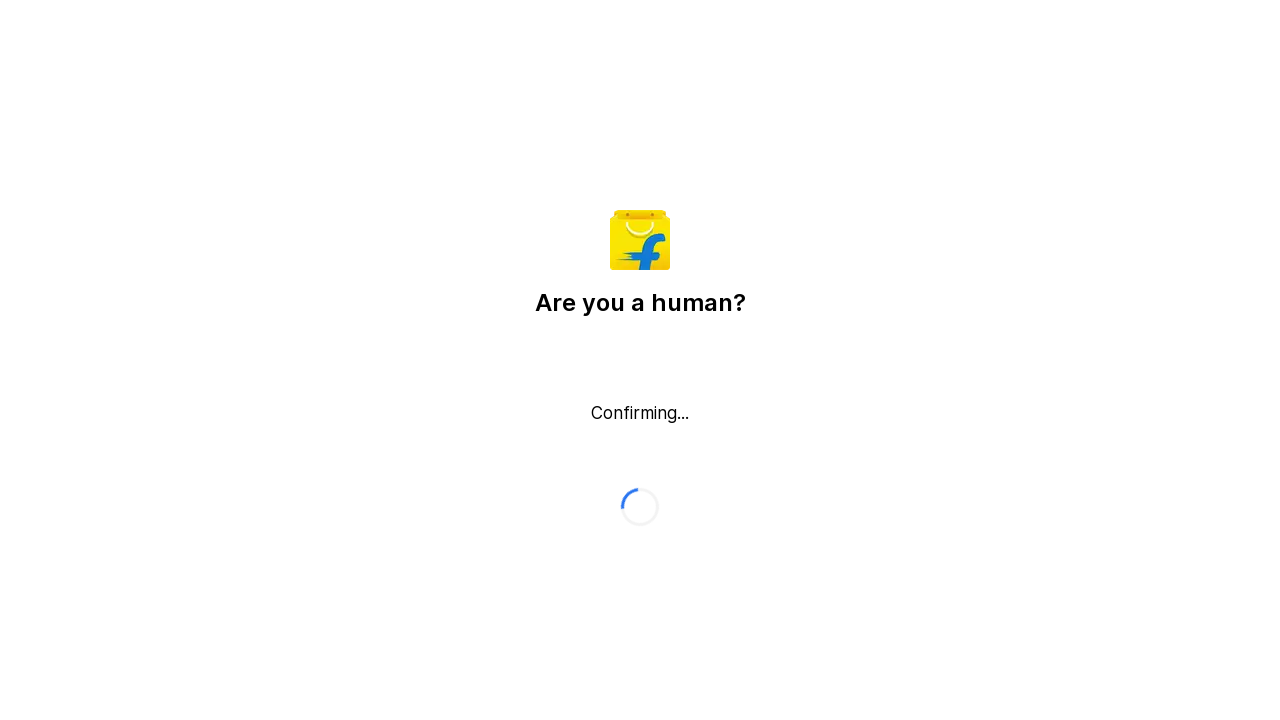

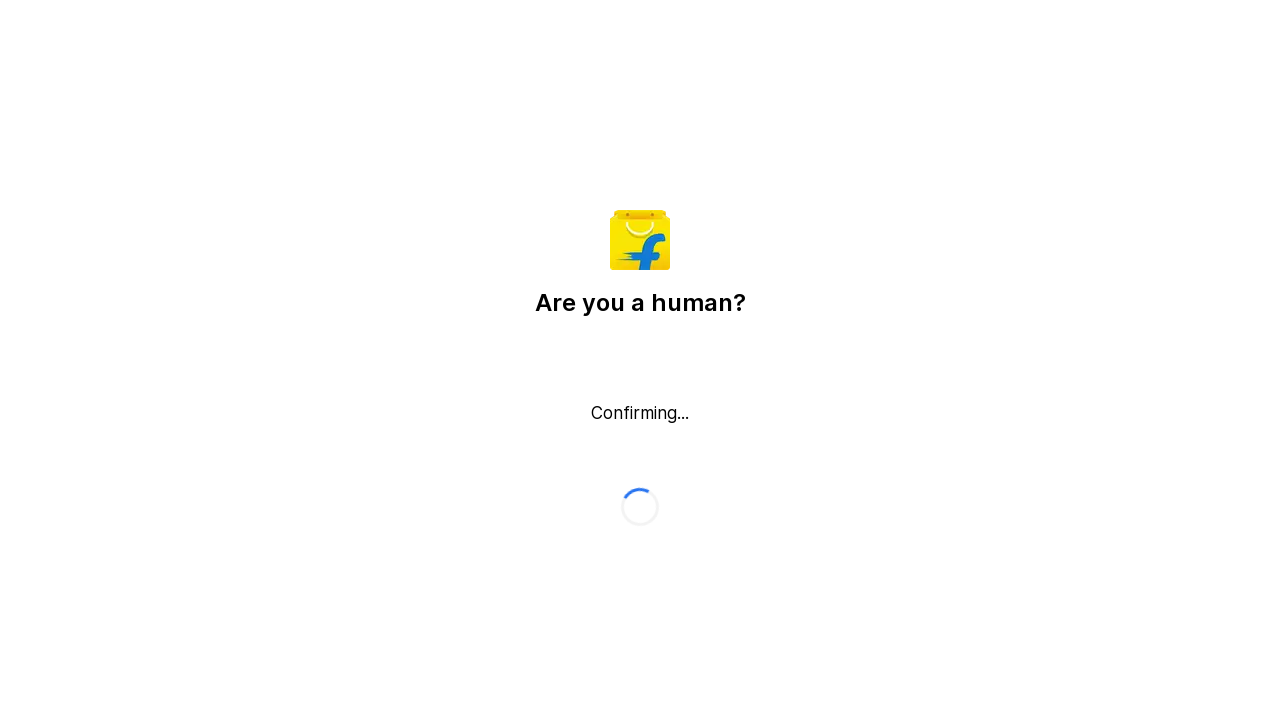